Tests the complete add-to-cart and checkout flow on GreenKart demo site by searching for products, adding Cashews to cart, proceeding to checkout, selecting country, accepting terms, and placing an order.

Starting URL: https://rahulshettyacademy.com/seleniumPractise/#/

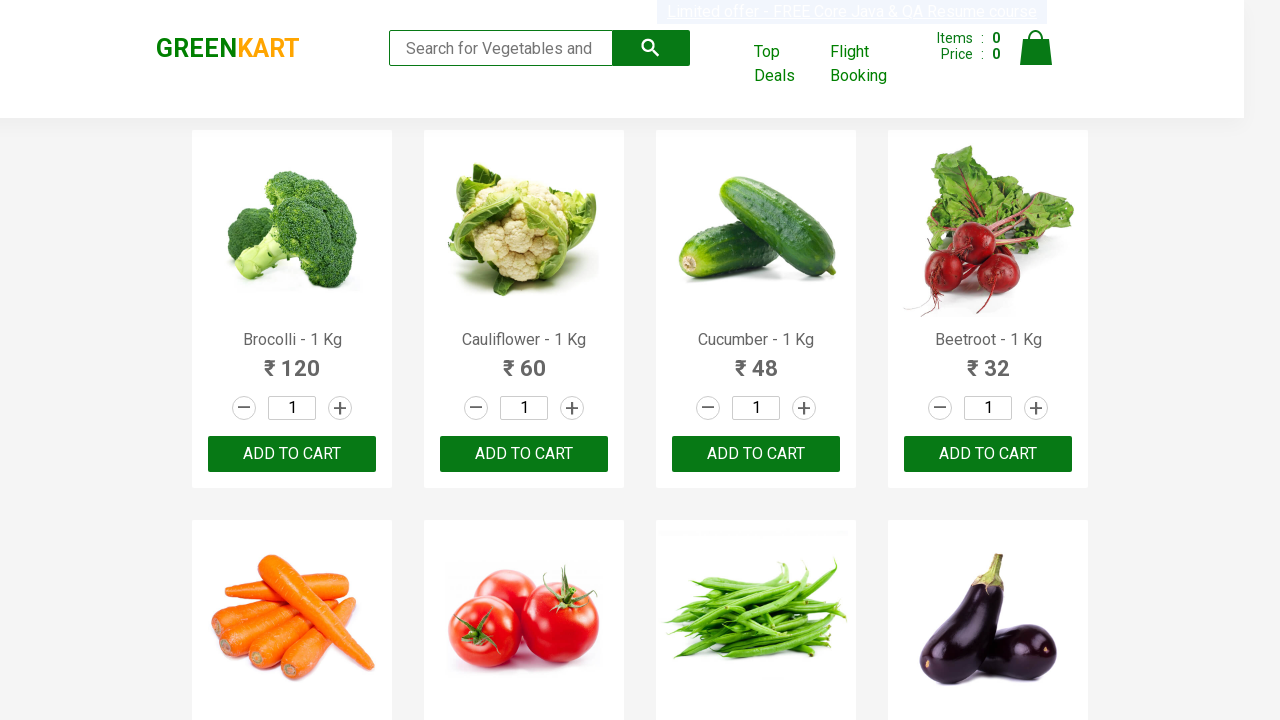

Verified page title is 'GreenKart - veg and fruits kart'
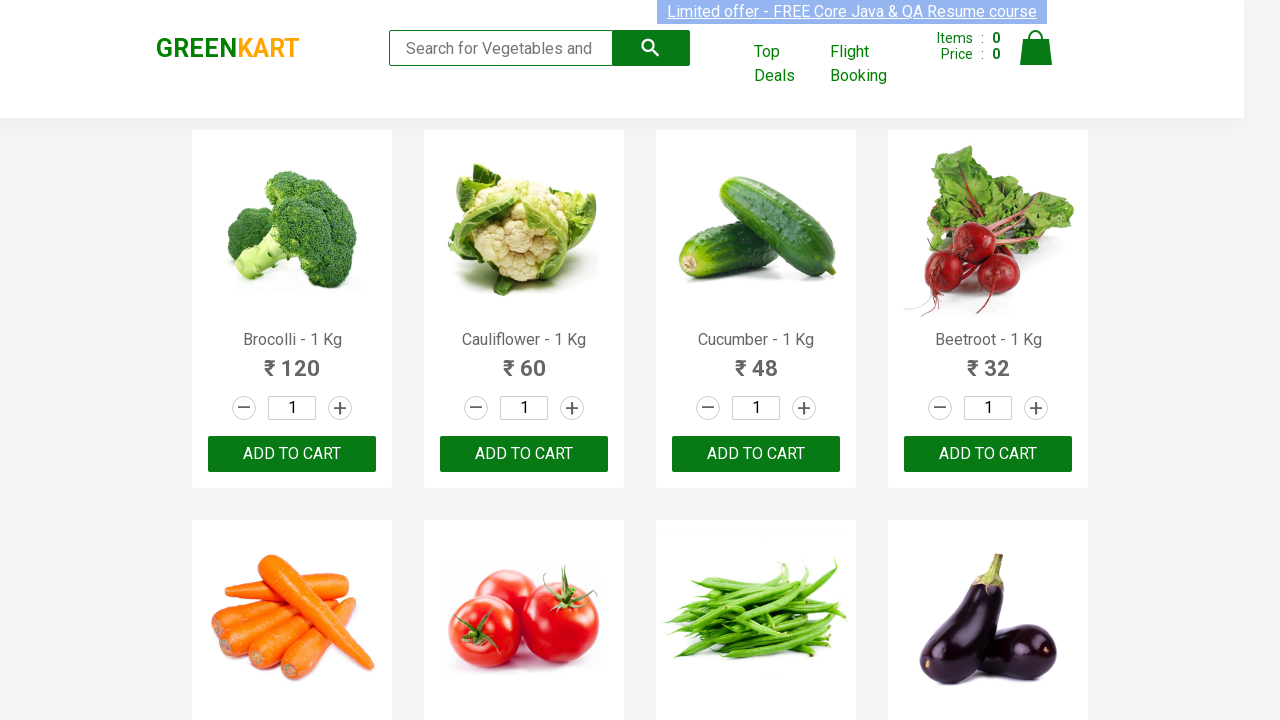

Filled search field with 'ca' to filter products on .search-keyword
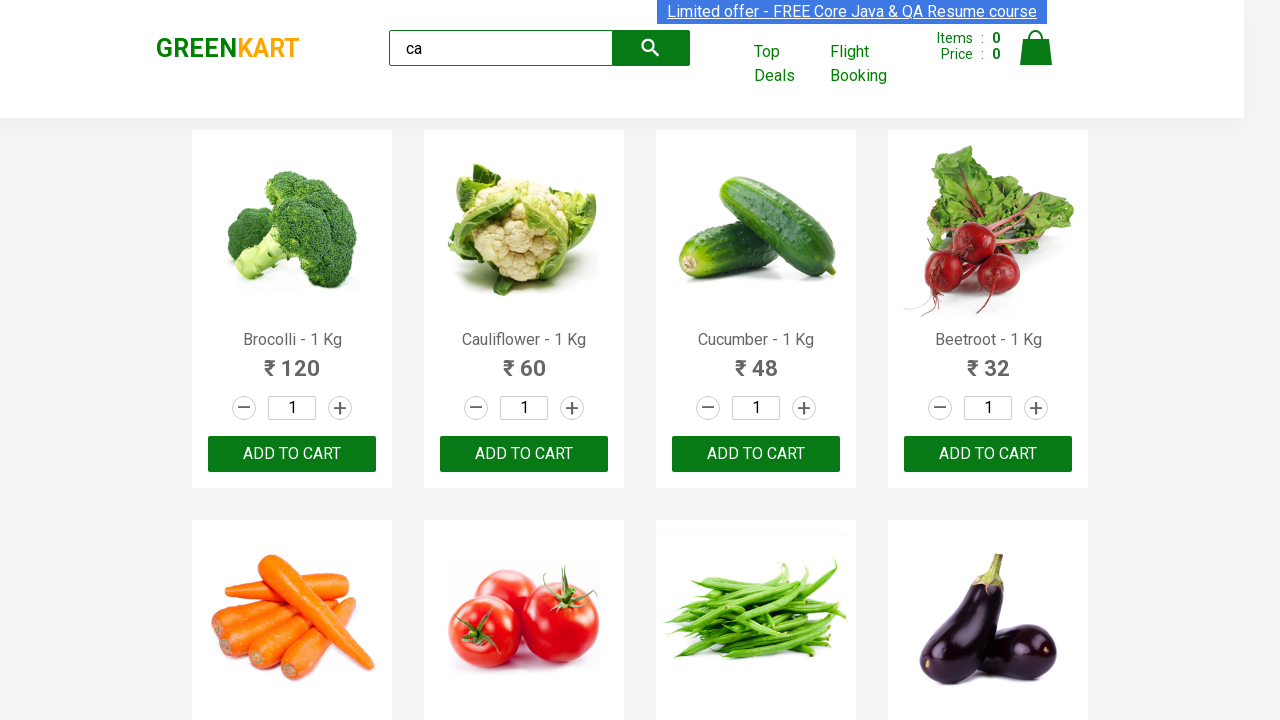

Waited 2 seconds for products to filter
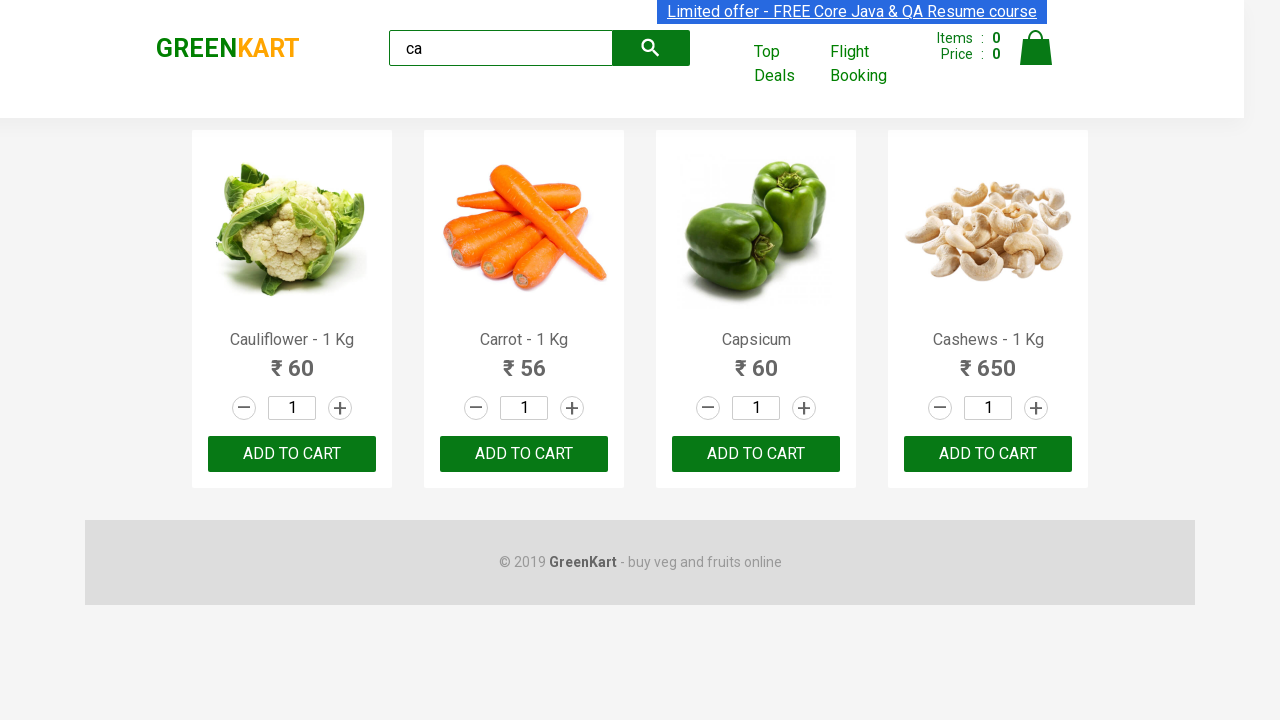

Found Cashews product and clicked ADD TO CART button at (988, 454) on .products .product >> nth=3 >> button
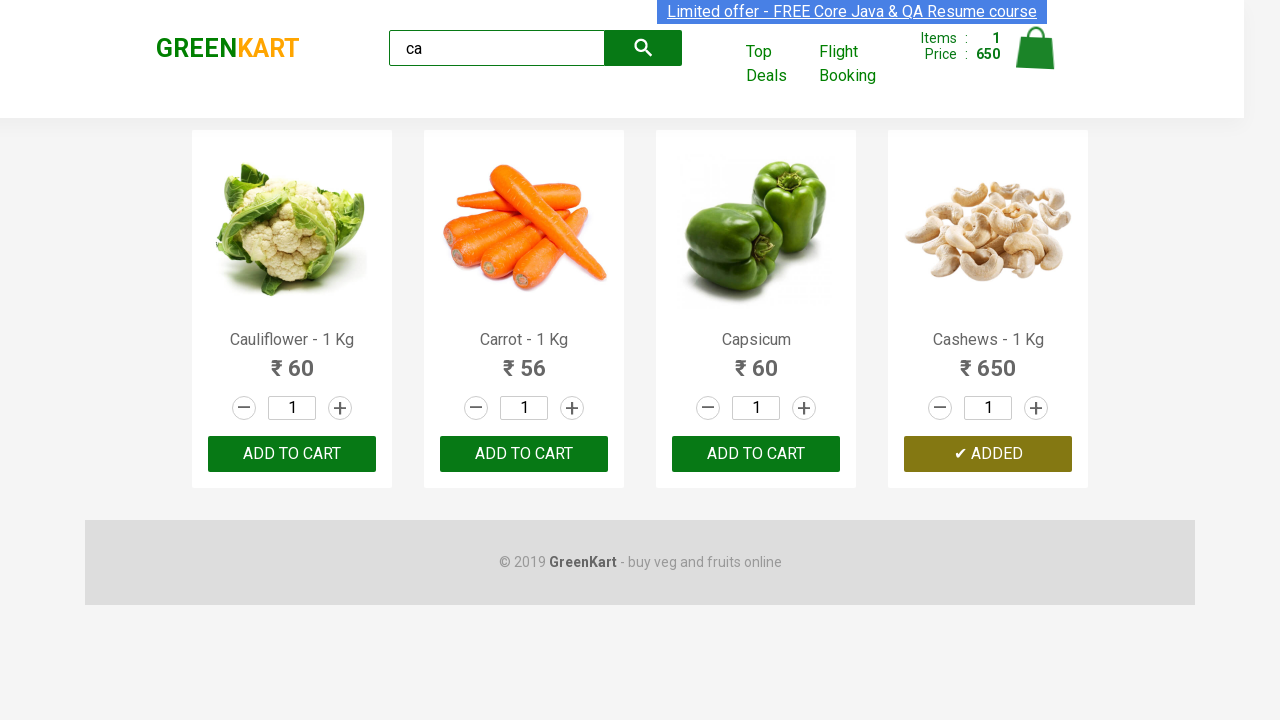

Clicked cart icon to view shopping cart at (1036, 48) on .cart-icon > img
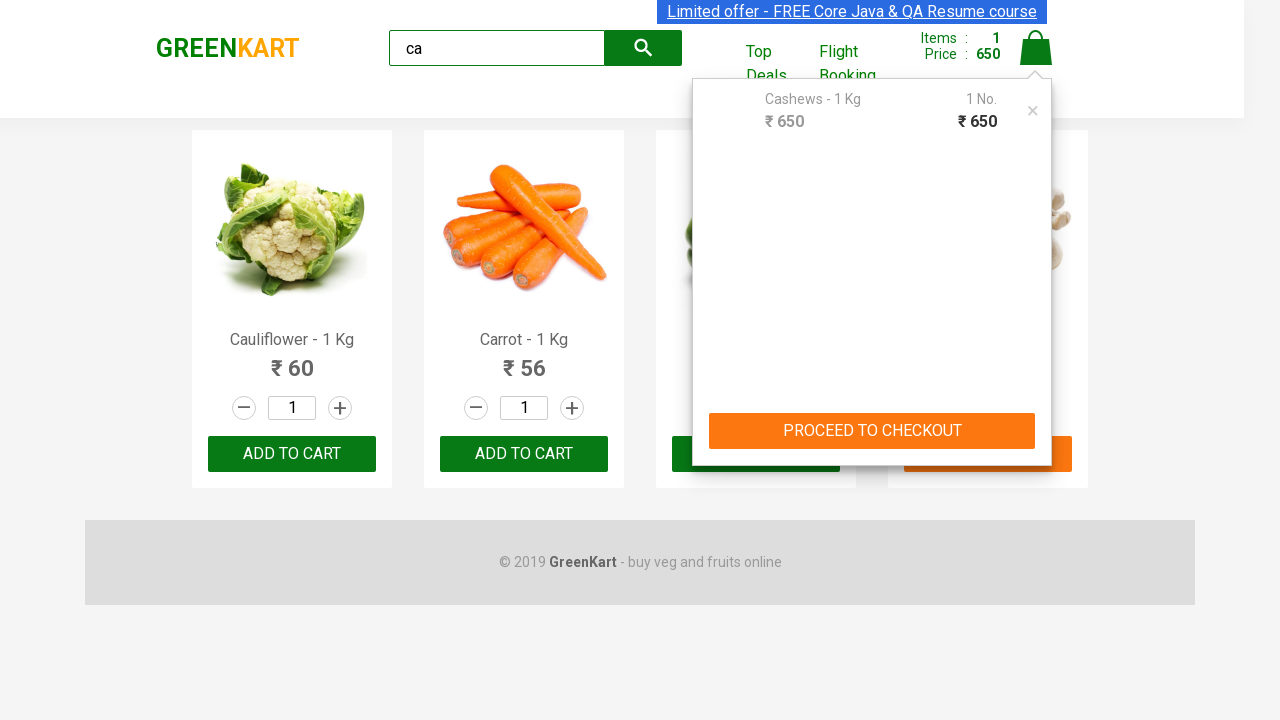

Clicked PROCEED TO CHECKOUT button at (872, 431) on text=PROCEED TO CHECKOUT
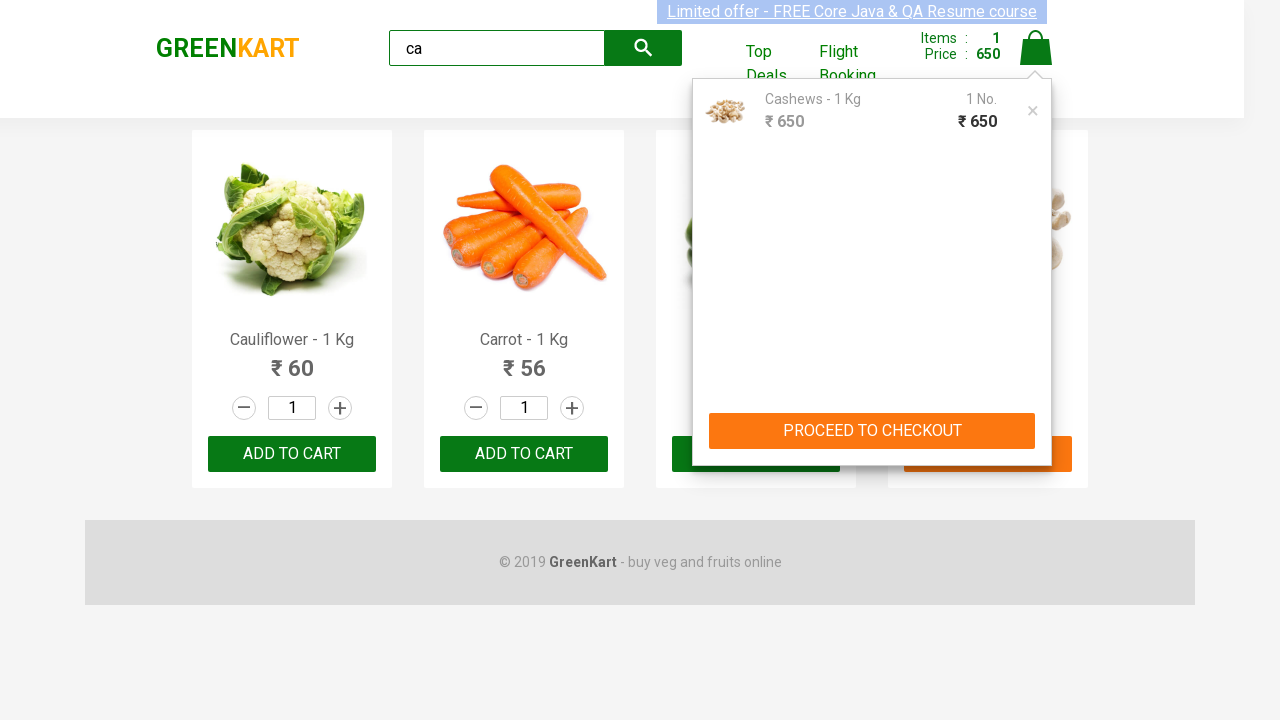

Verified product in cart is 'Cashews - 1 Kg'
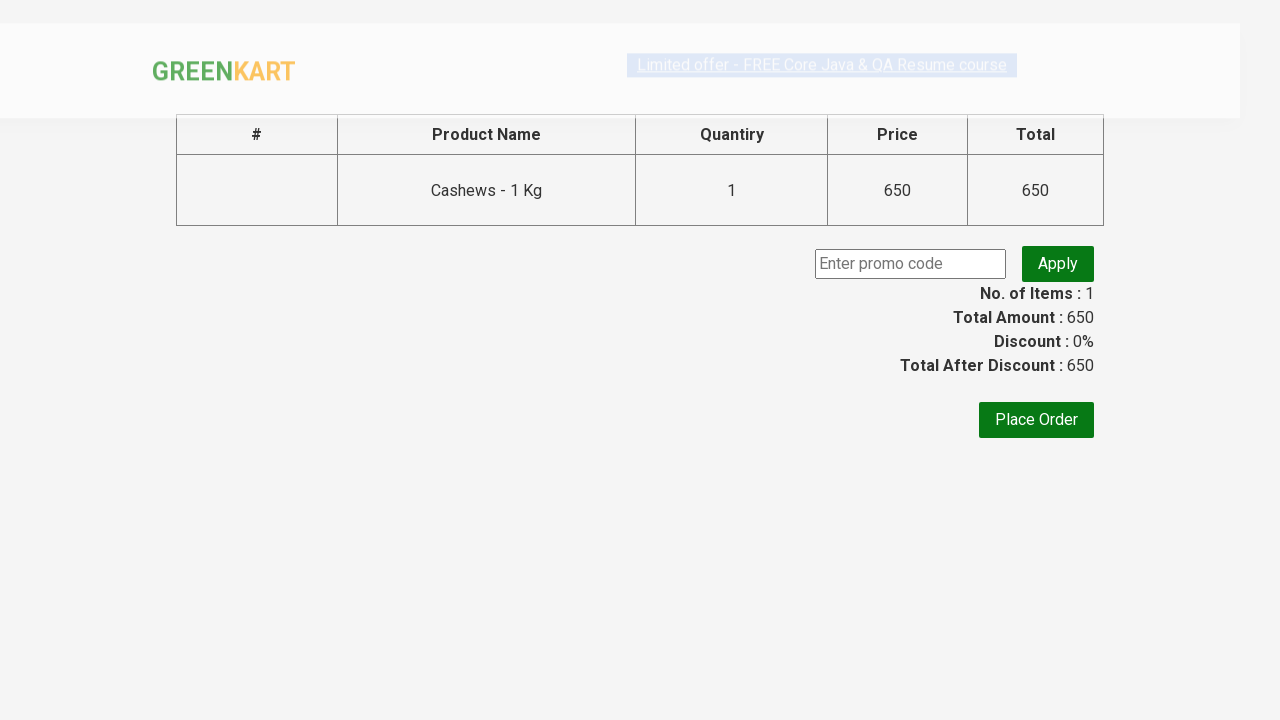

Clicked Place Order button at (1036, 420) on text=Place Order
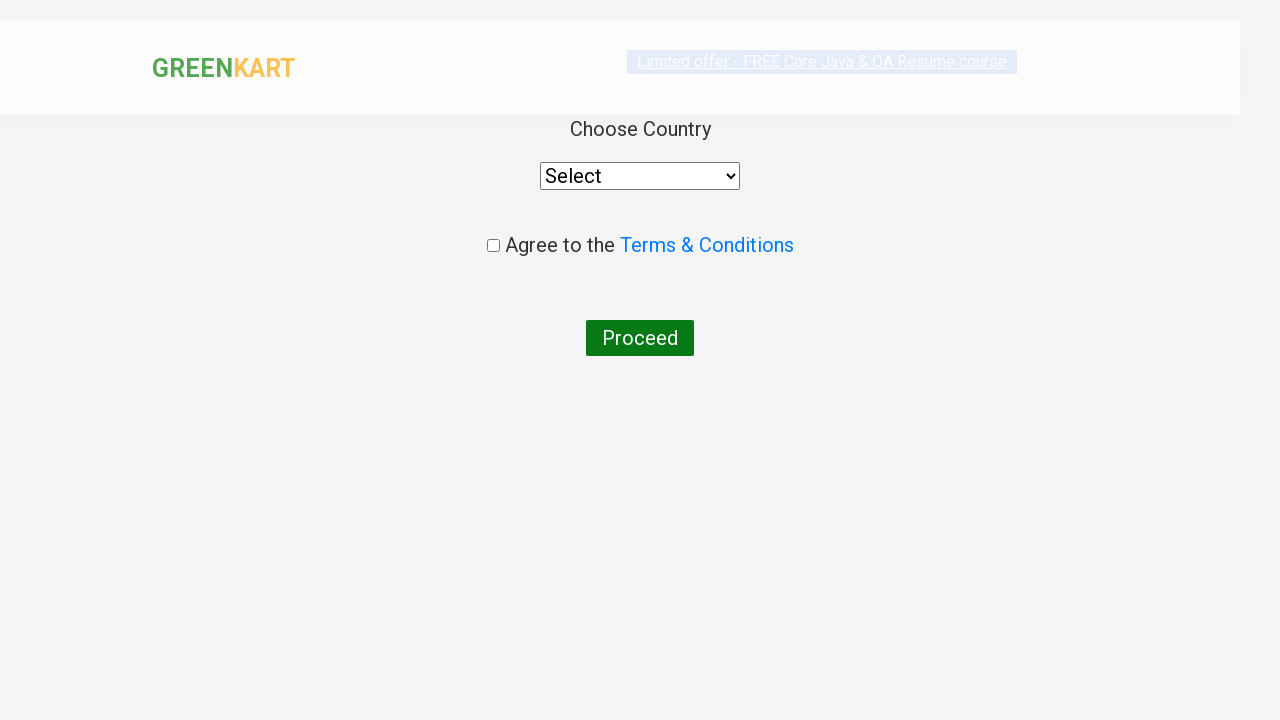

Selected 'India' from country dropdown on select
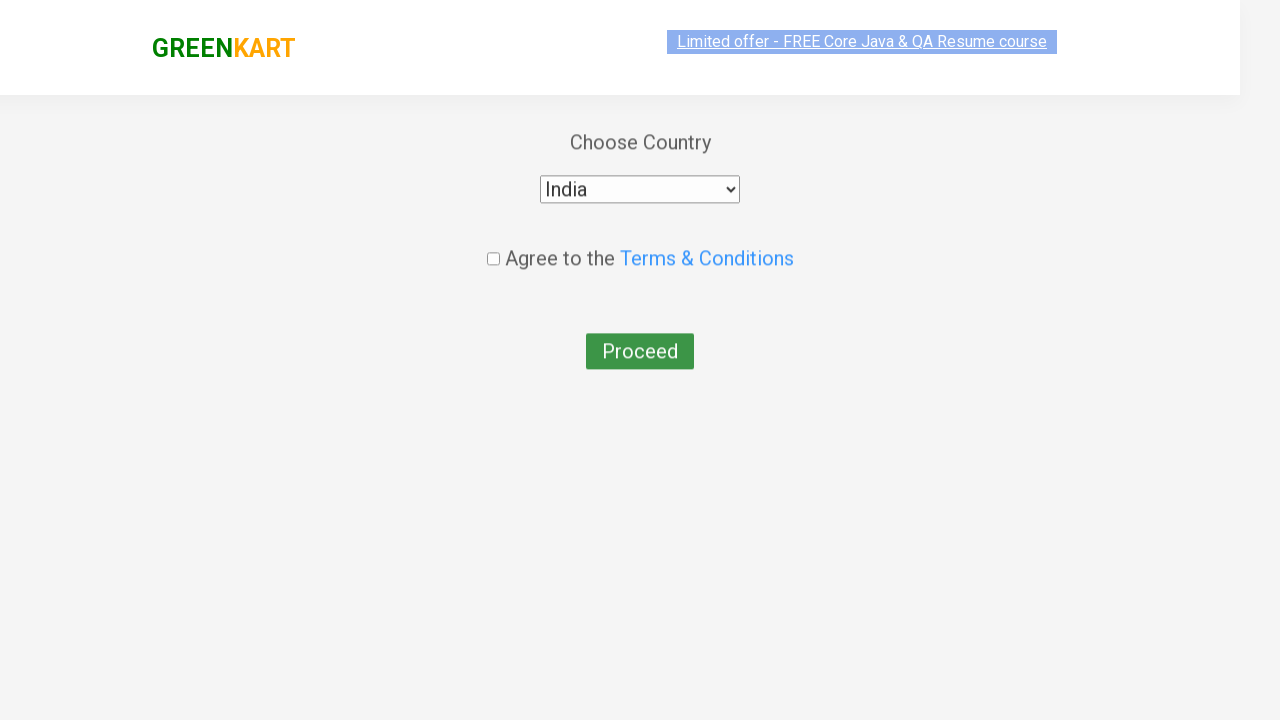

Clicked submit button without accepting terms (expecting error) at (640, 338) on button
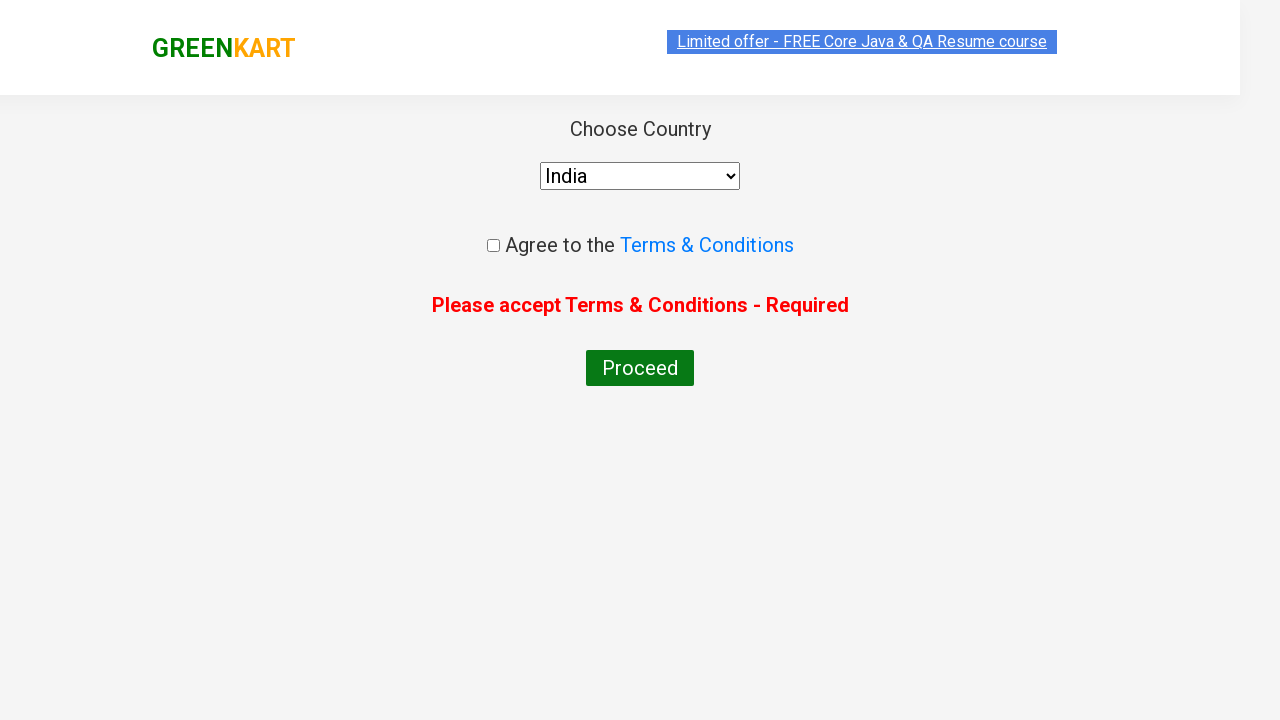

Verified error message: 'Please accept Terms & Conditions - Required'
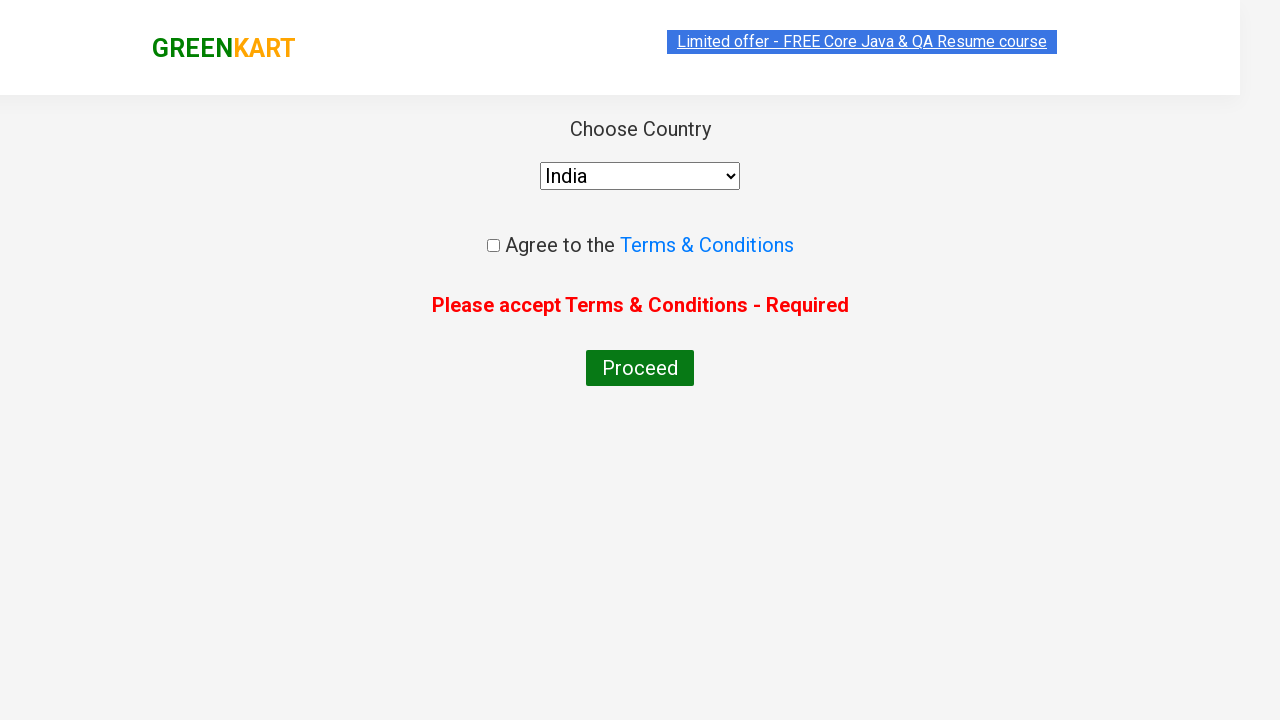

Checked the 'Agree to Terms & Conditions' checkbox at (493, 246) on .chkAgree
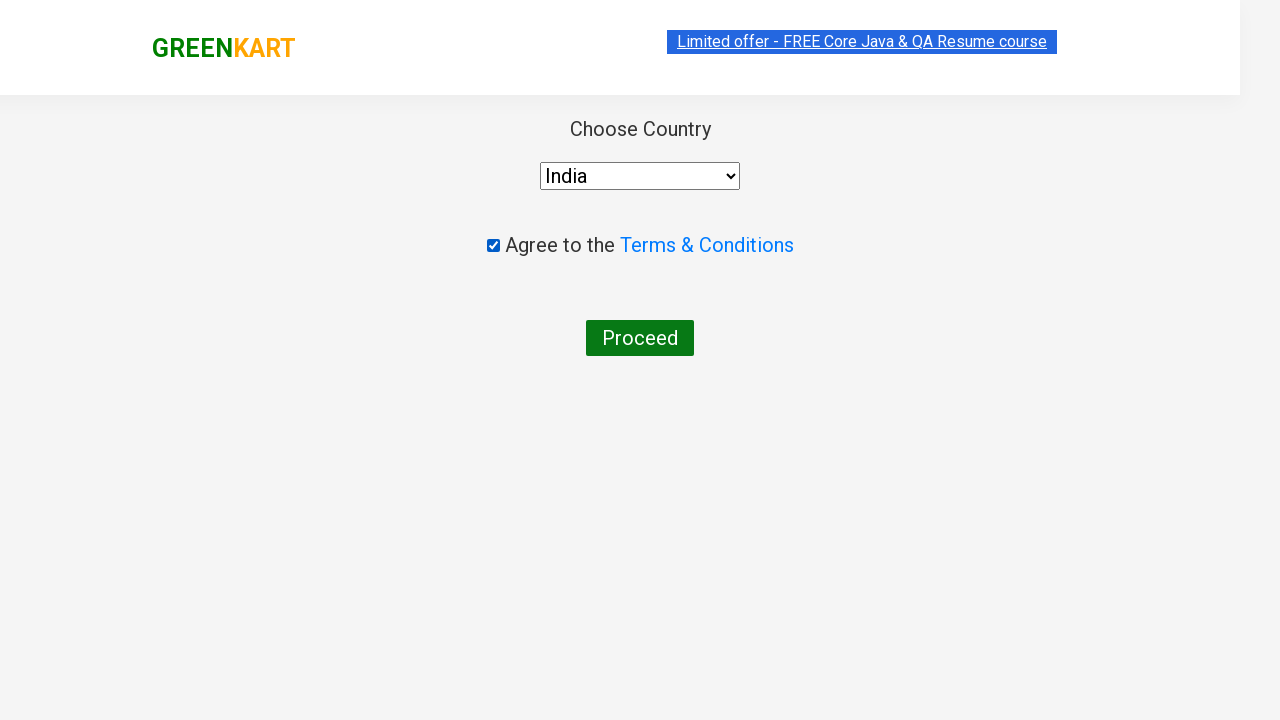

Clicked submit button after accepting terms at (640, 338) on button
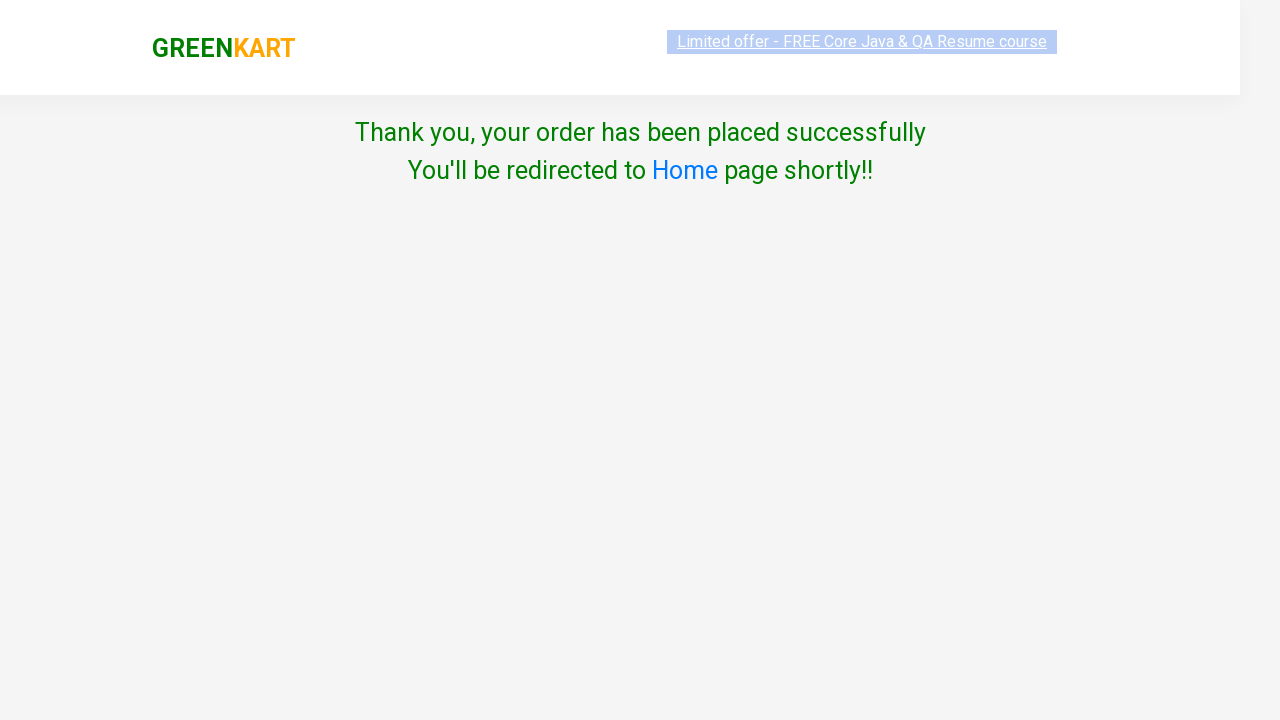

Waited for success message to appear
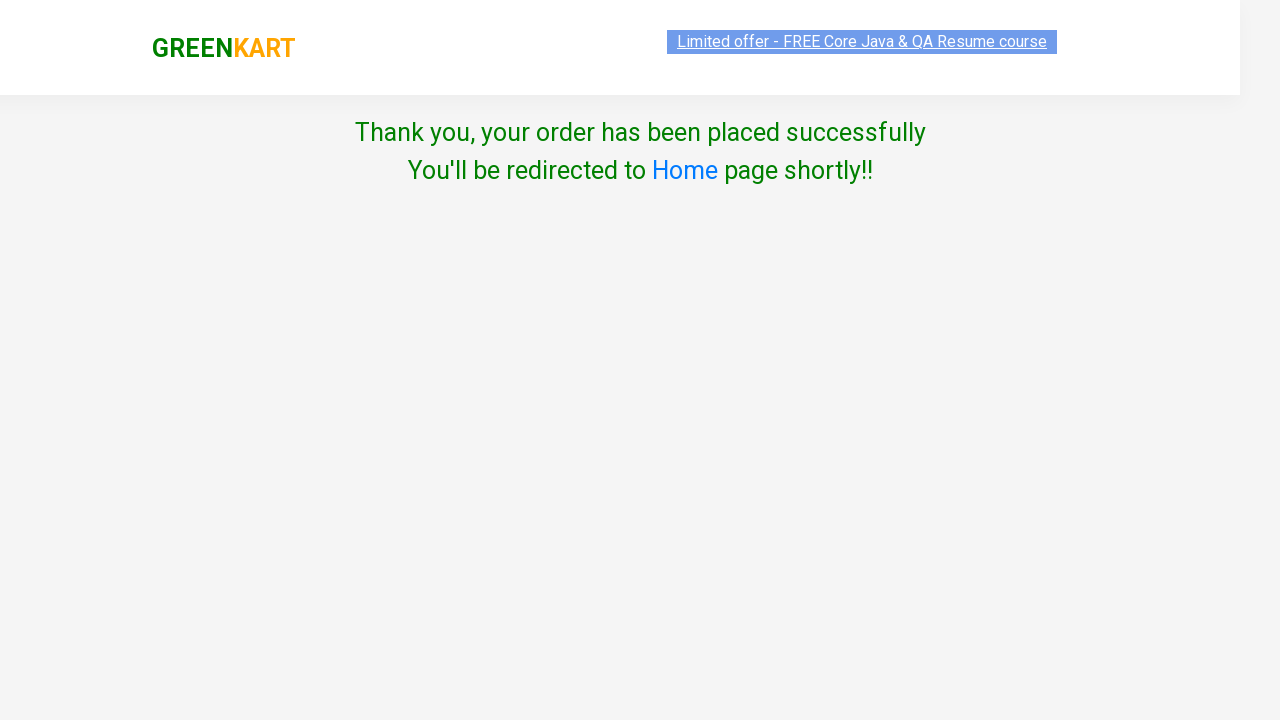

Verified success message: 'Thank you, your order has been placed successfully'
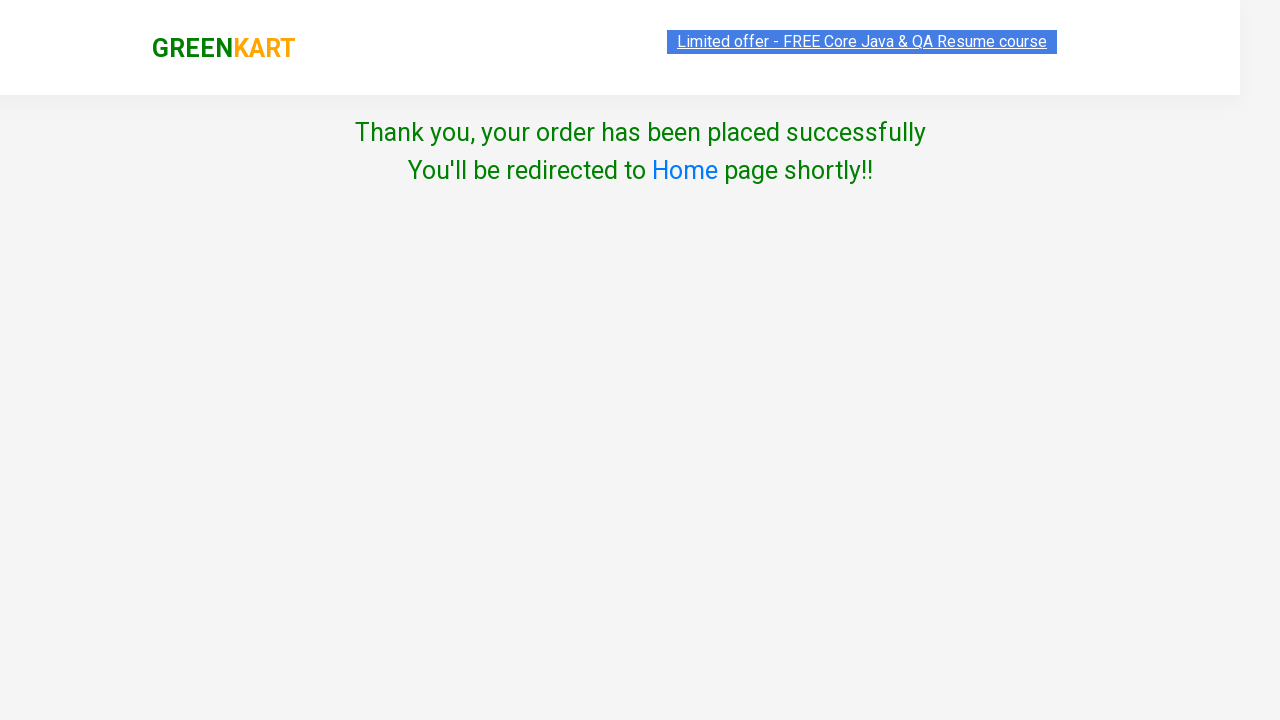

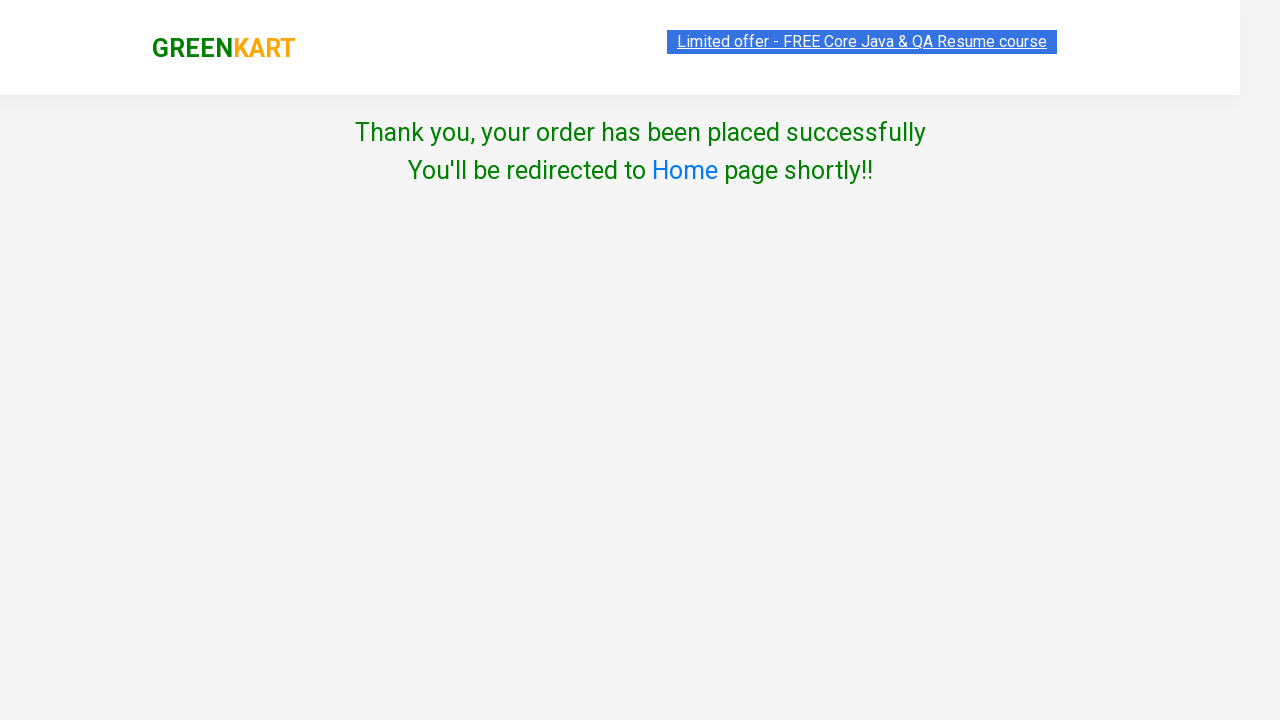